Tests navigation through Jenkins documentation by clicking Documentation, then Installing Jenkins, then Windows, and verifying the installation steps are displayed.

Starting URL: https://www.jenkins.io/

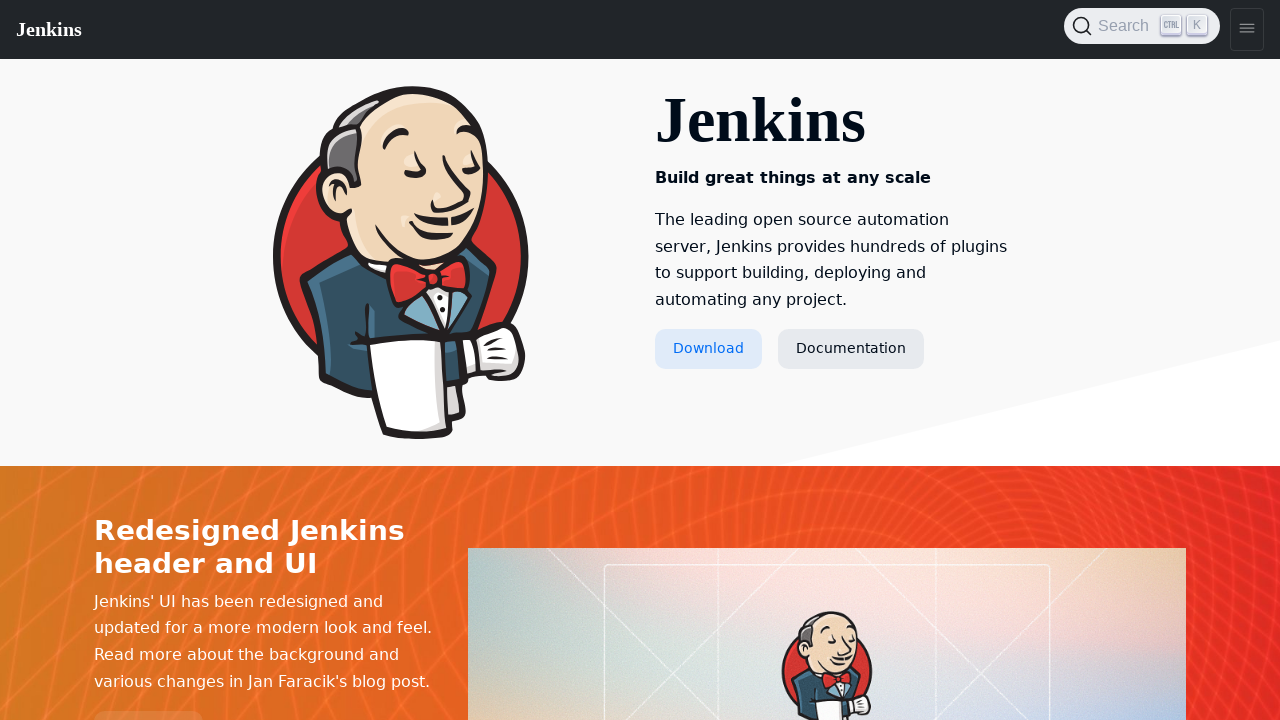

Clicked Documentation link at (851, 349) on text=Documentation
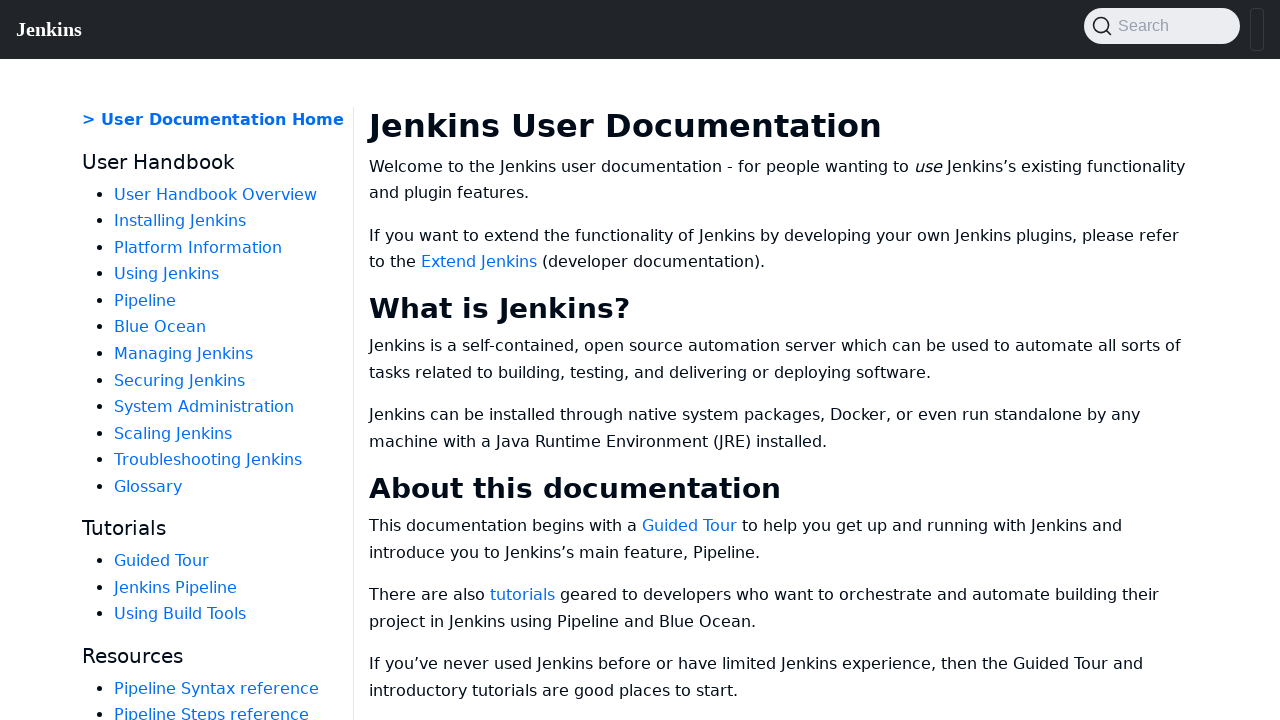

Clicked Installing Jenkins link at (180, 221) on text=Installing Jenkins
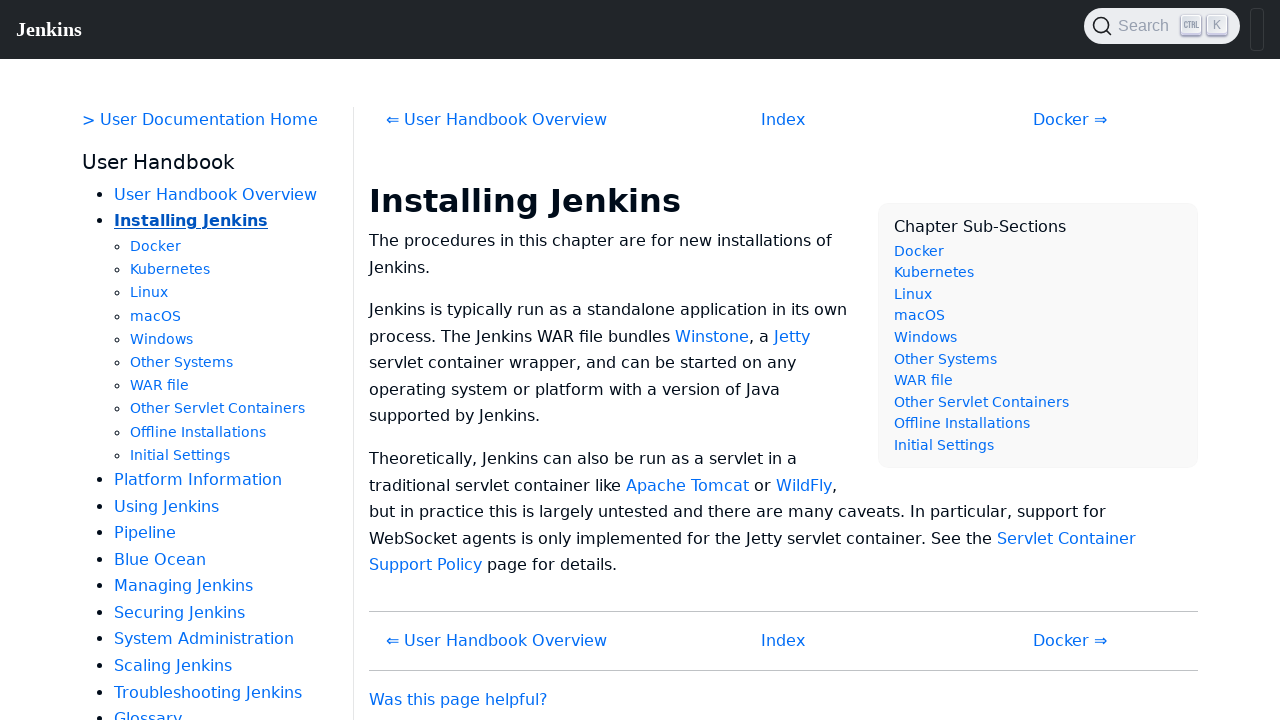

Clicked Windows link at (162, 339) on text=Windows
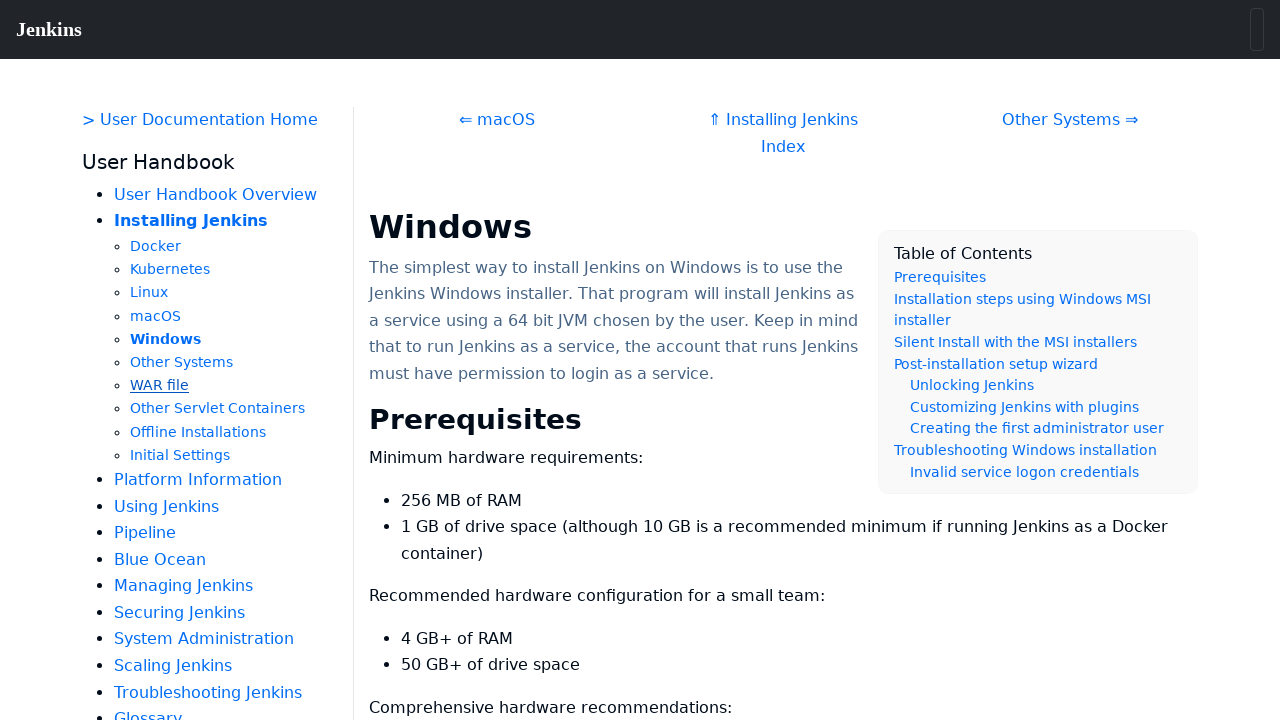

Installation steps section loaded
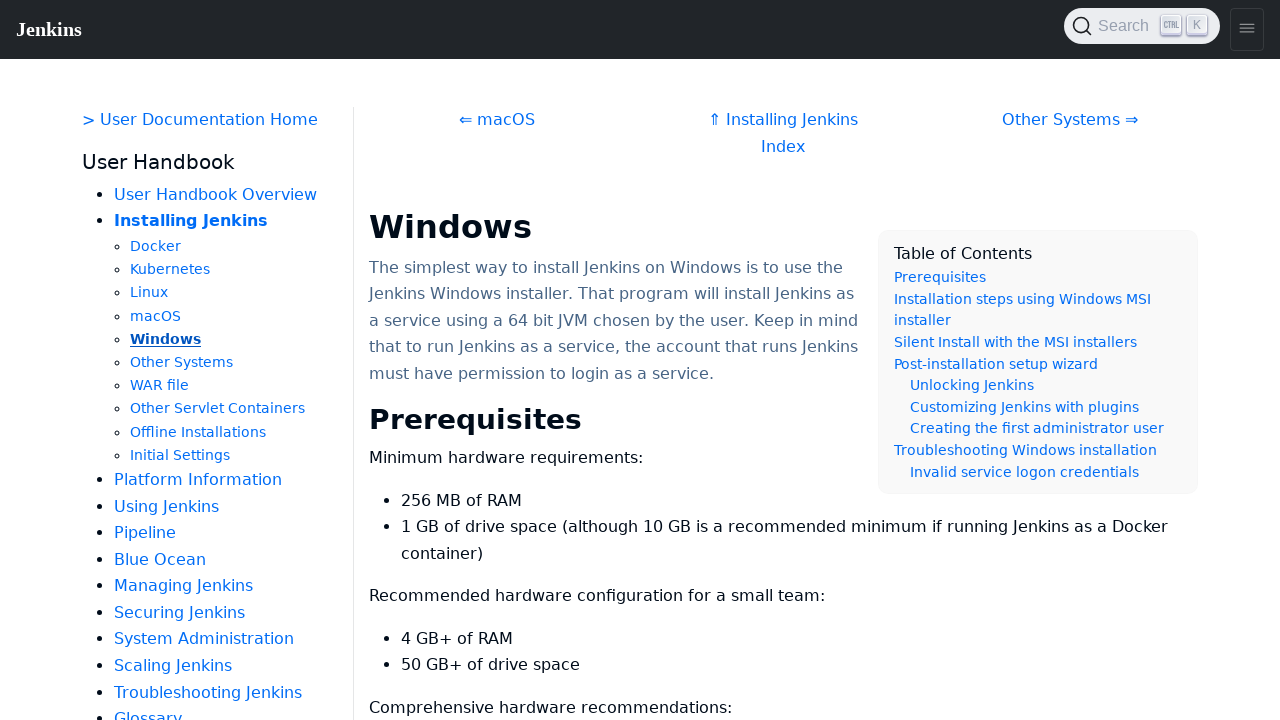

Retrieved step text content
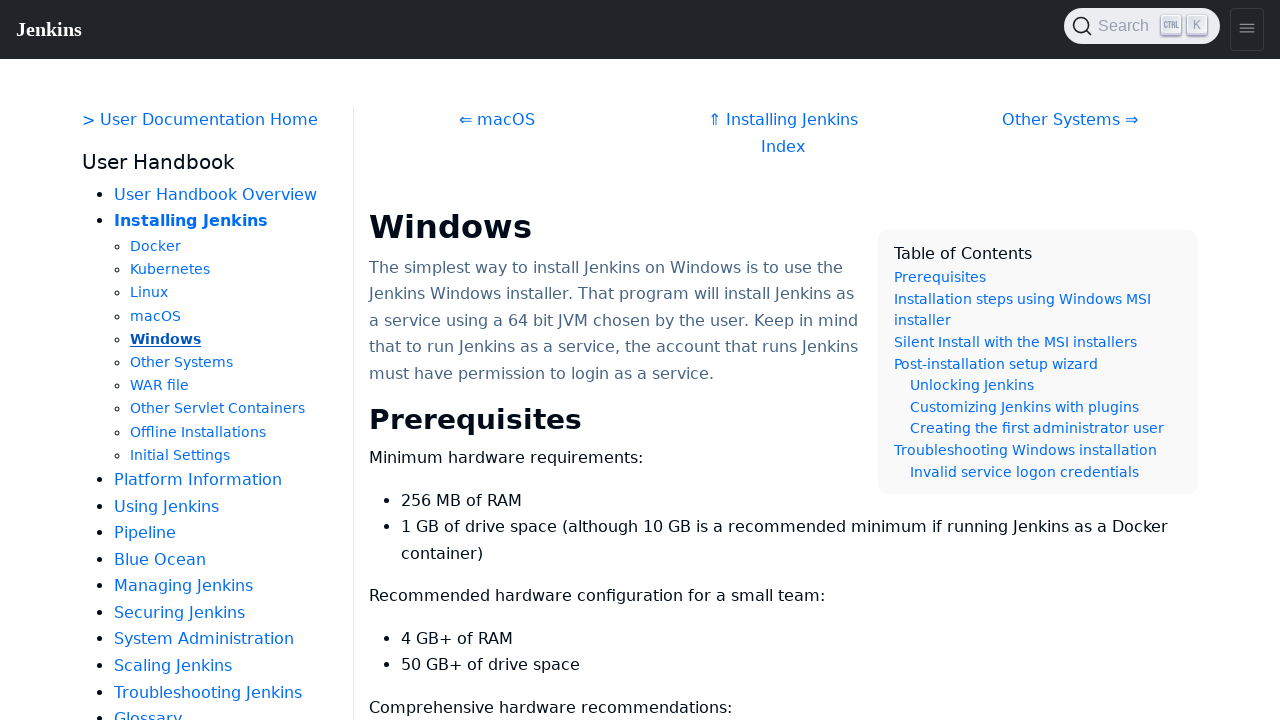

Verified step text matches 'Step 1: Setup wizard'
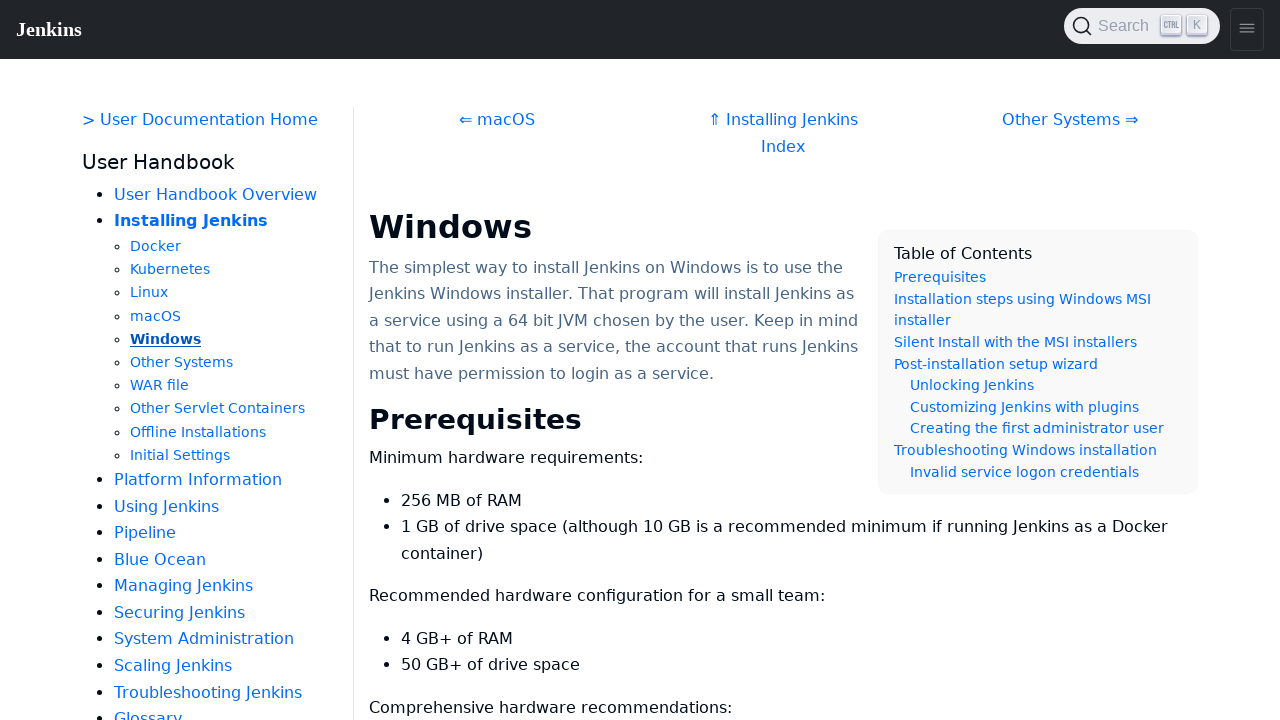

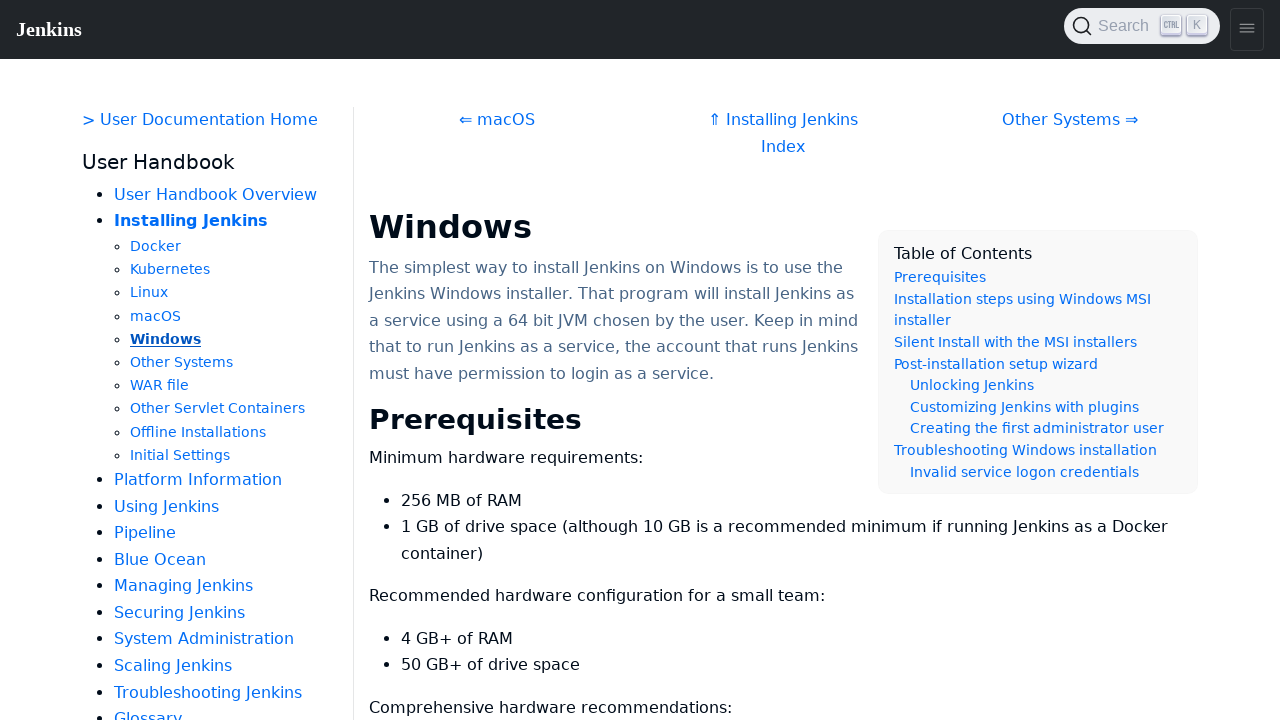